Tests filling a text input field on a practice page by entering a name value into an input element with id 'name'

Starting URL: https://www.letskodeit.com/practice

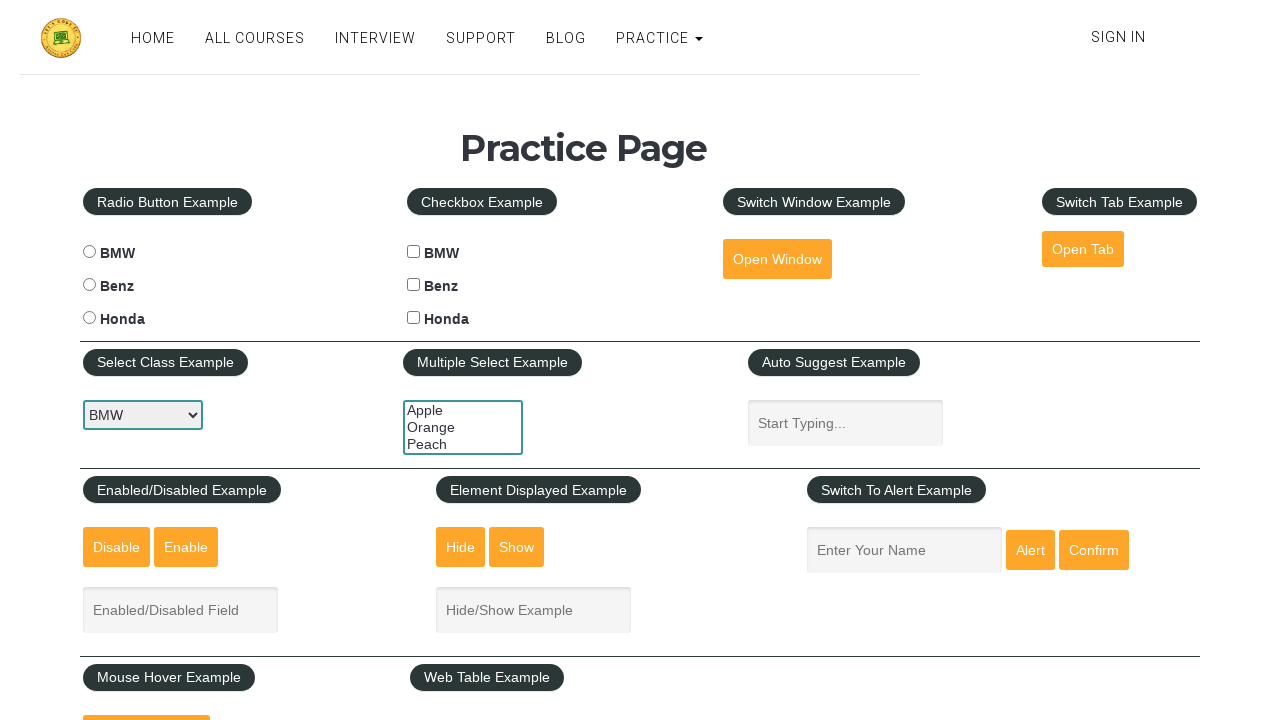

Waited for name input field with id 'name' to be available
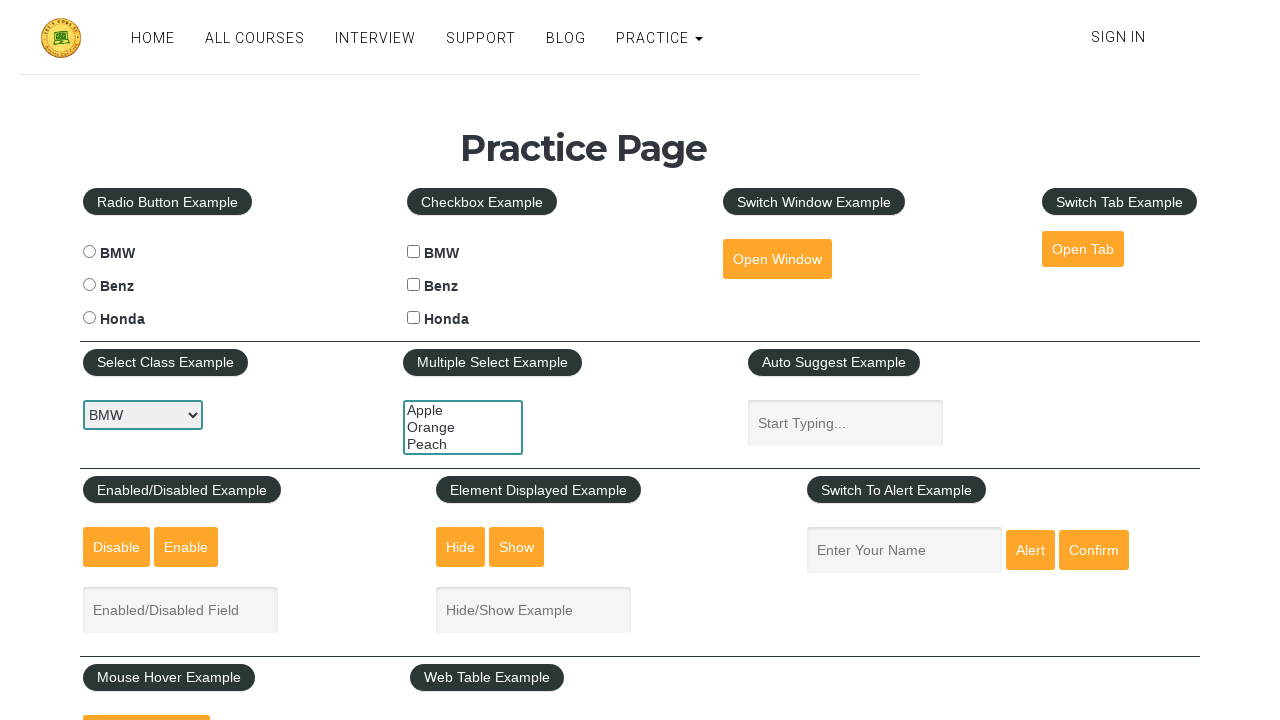

Filled name input field with 'Test' on #name
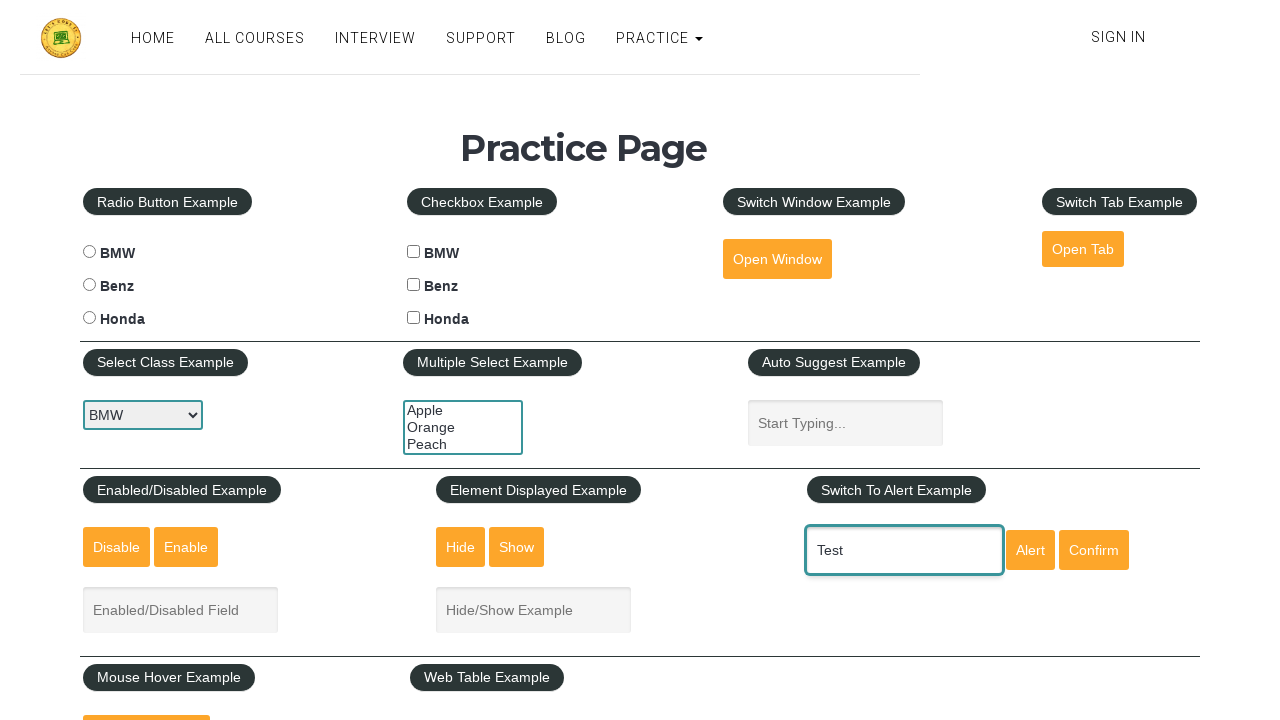

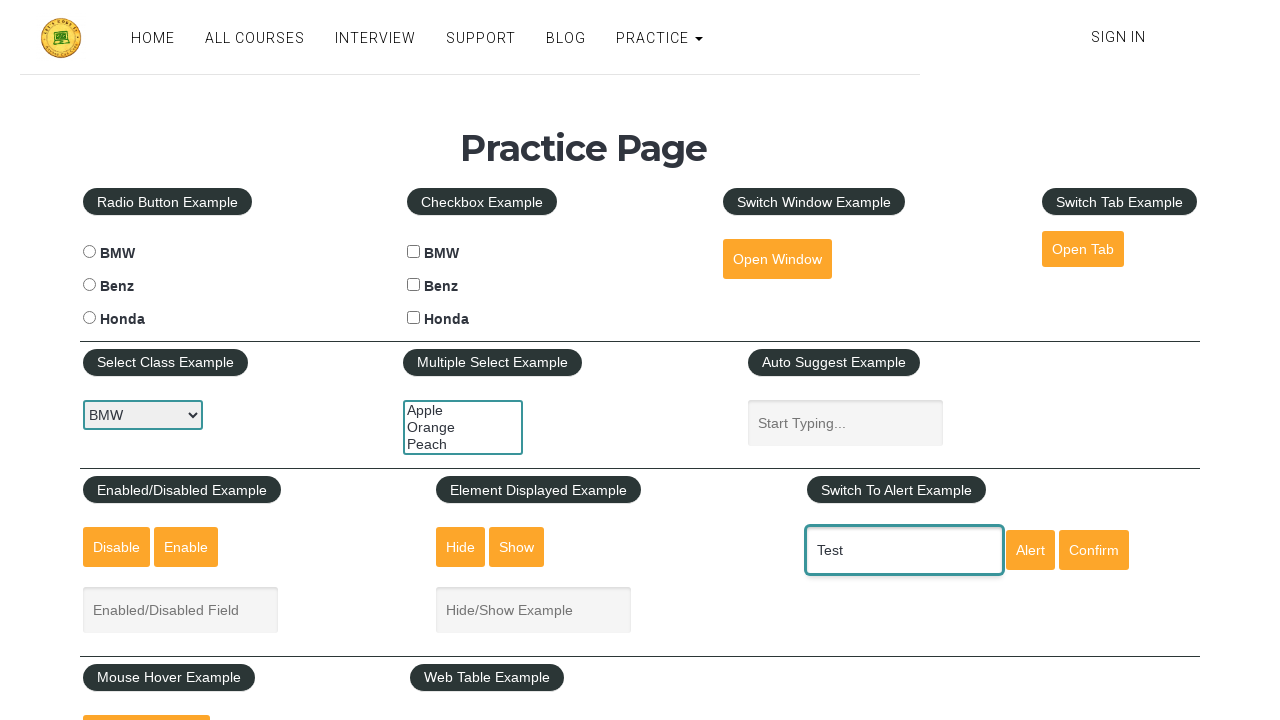